Tests basic browser navigation including forward, back, and refresh operations on the Ultimate QA automation page

Starting URL: https://www.ultimateqa.com/automation

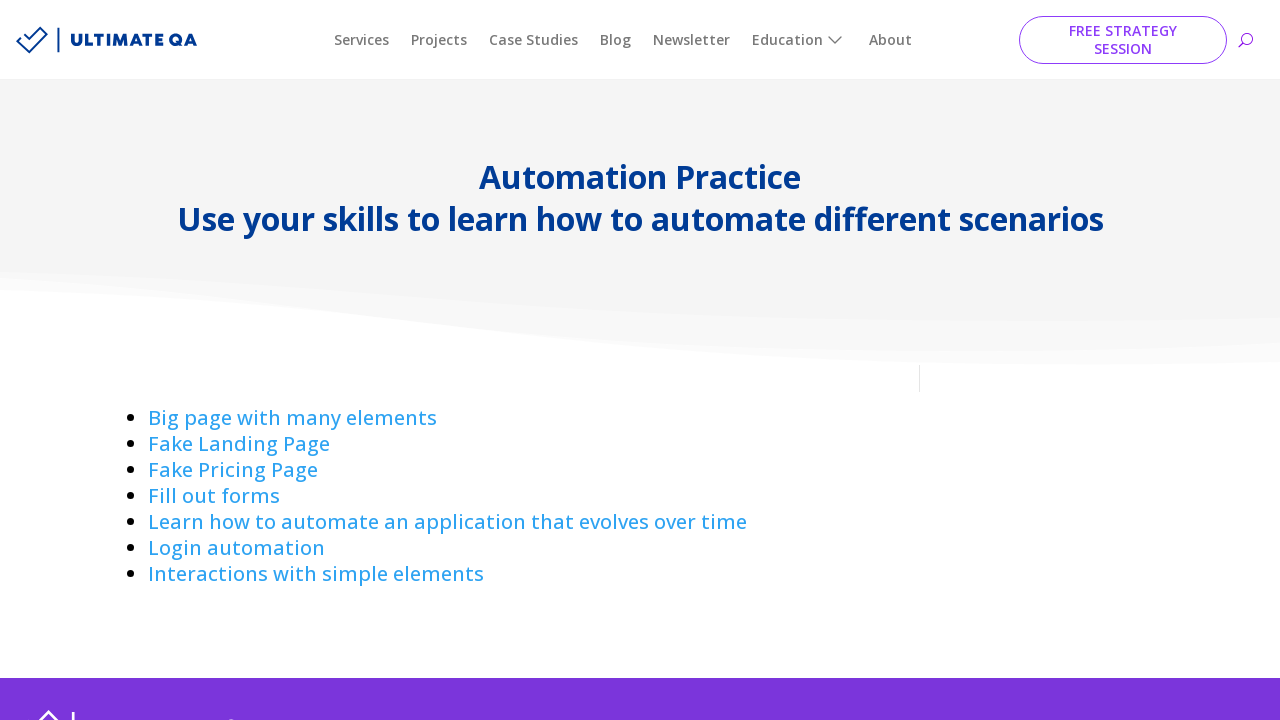

Navigated forward in browser history
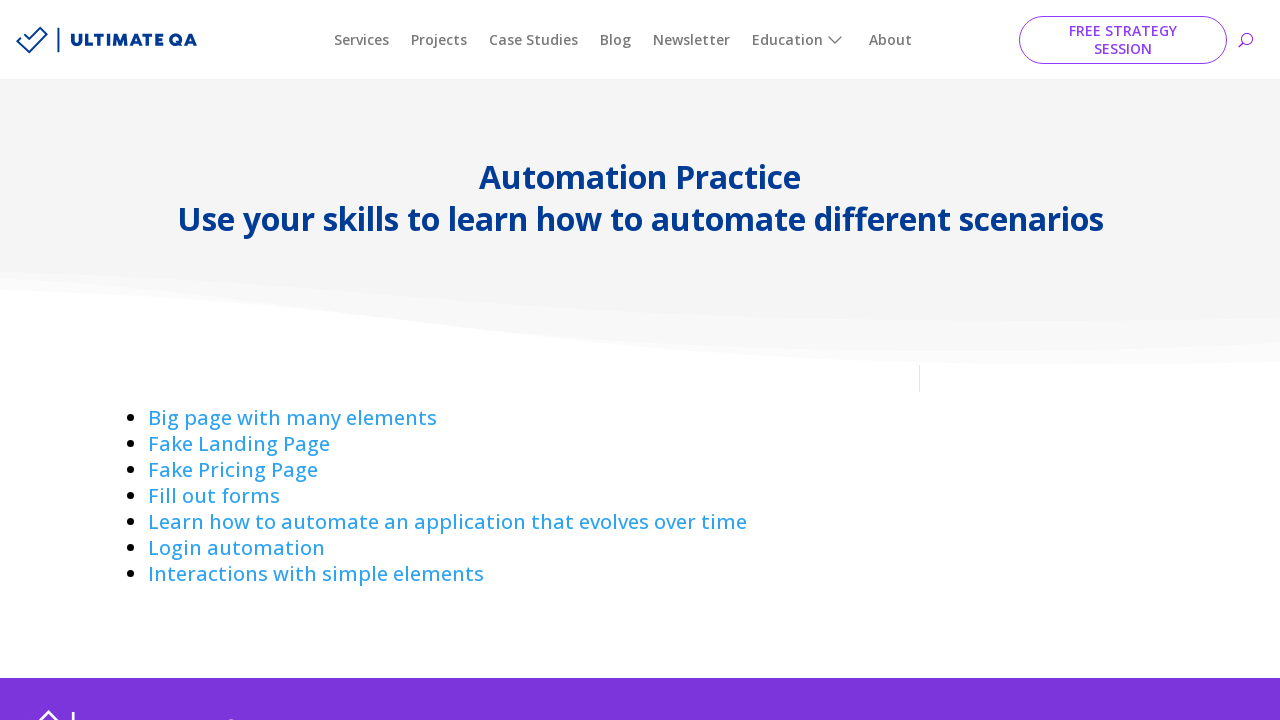

Navigated back in browser history
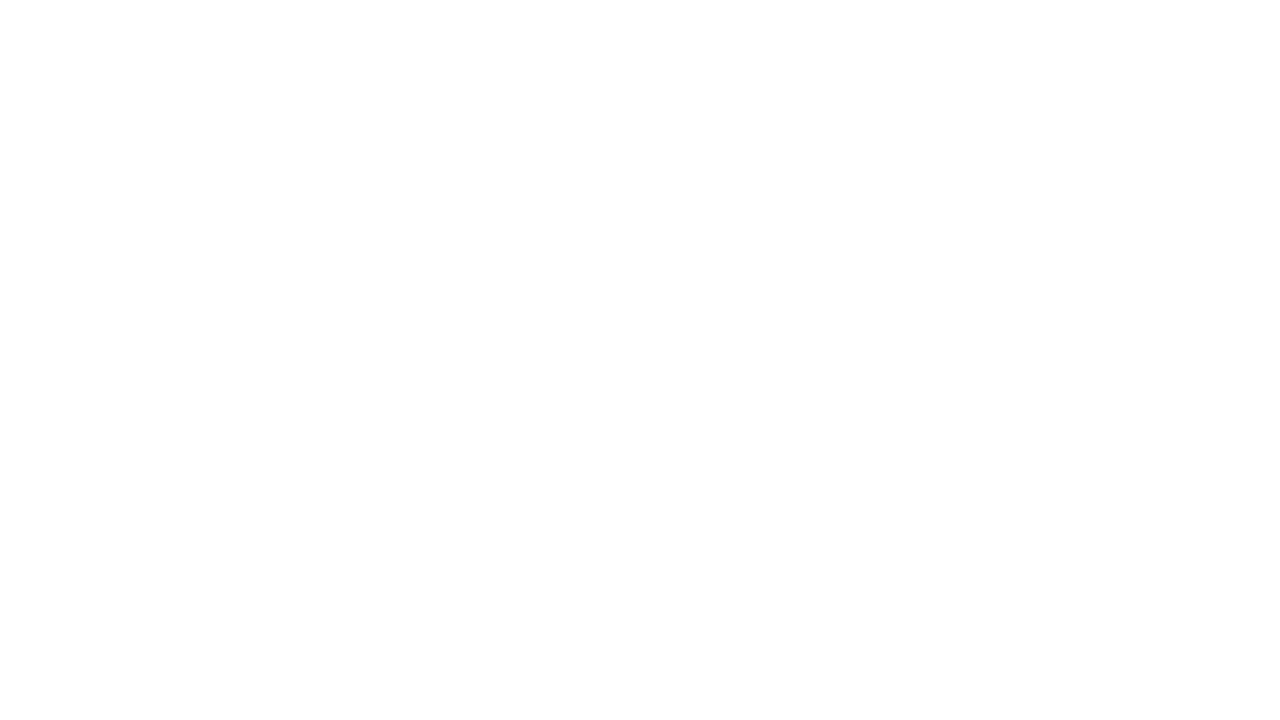

Refreshed the Ultimate QA automation page
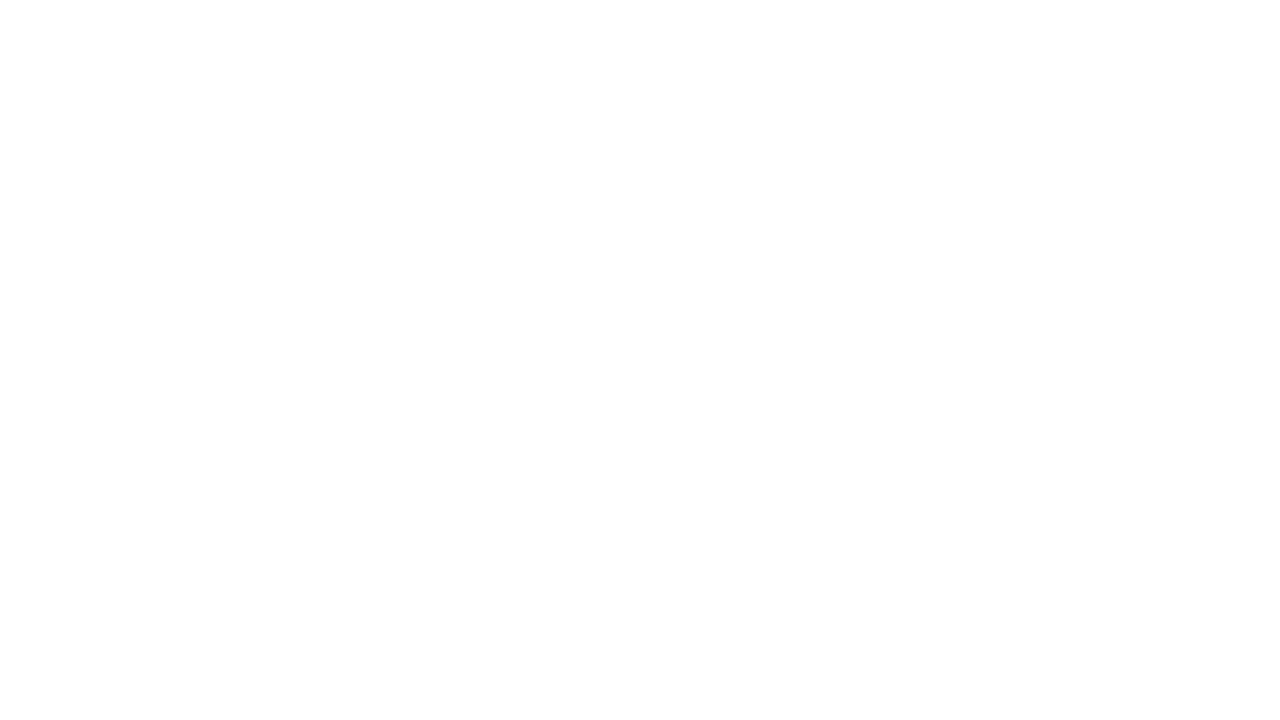

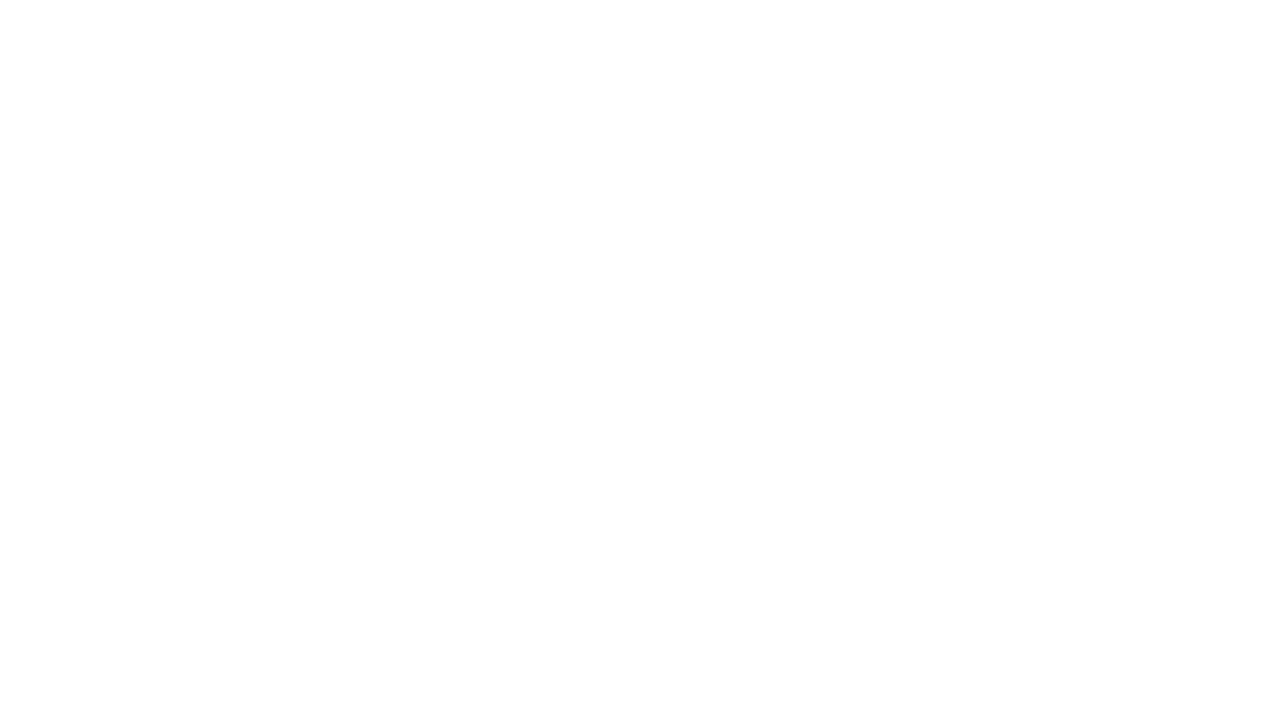